Navigates to France COVID-19 dashboard and waits for test counter to load

Starting URL: https://dashboard.covid19.data.gouv.fr/suivi-des-tests?location=FRA

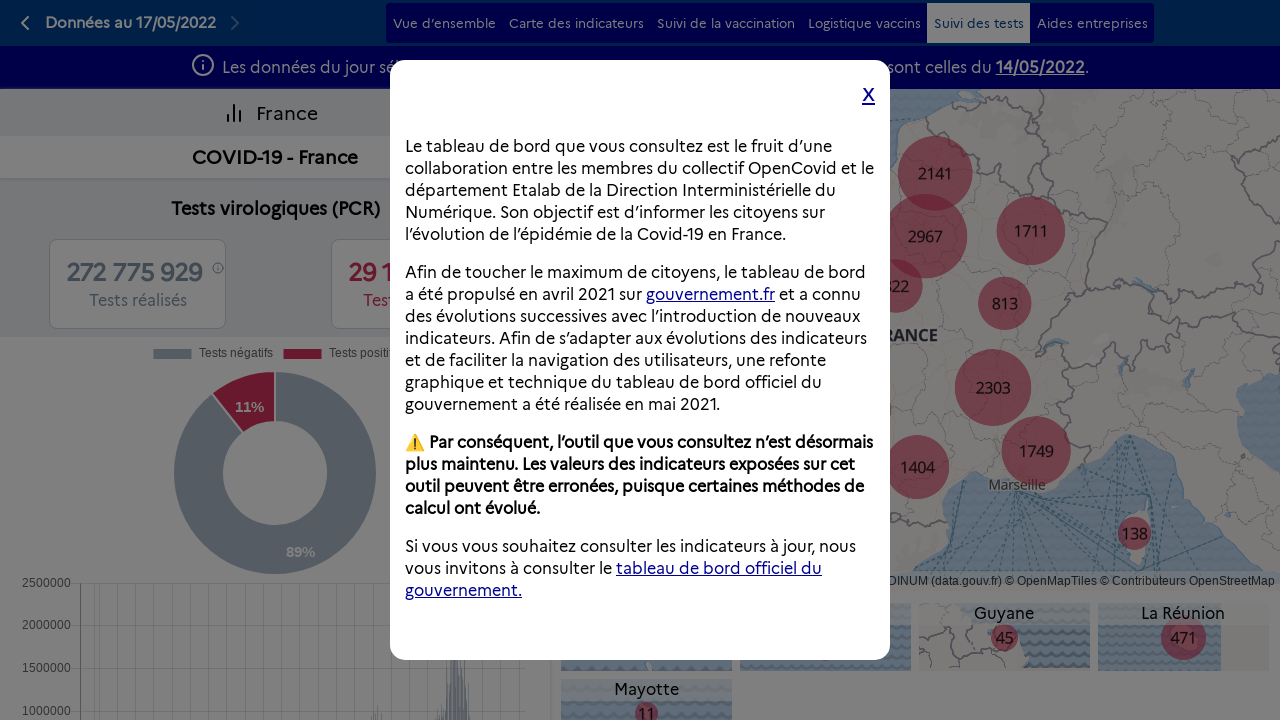

Navigated to France COVID-19 dashboard test tracking page
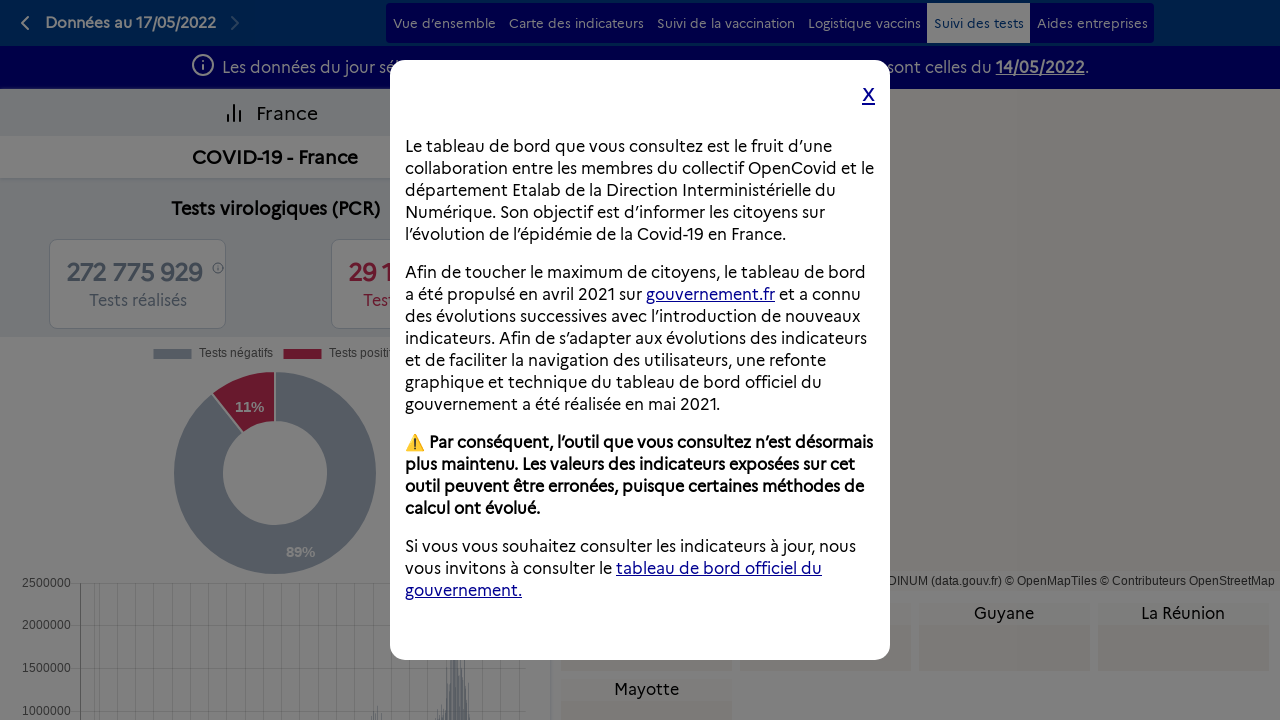

Test counter element loaded and became visible
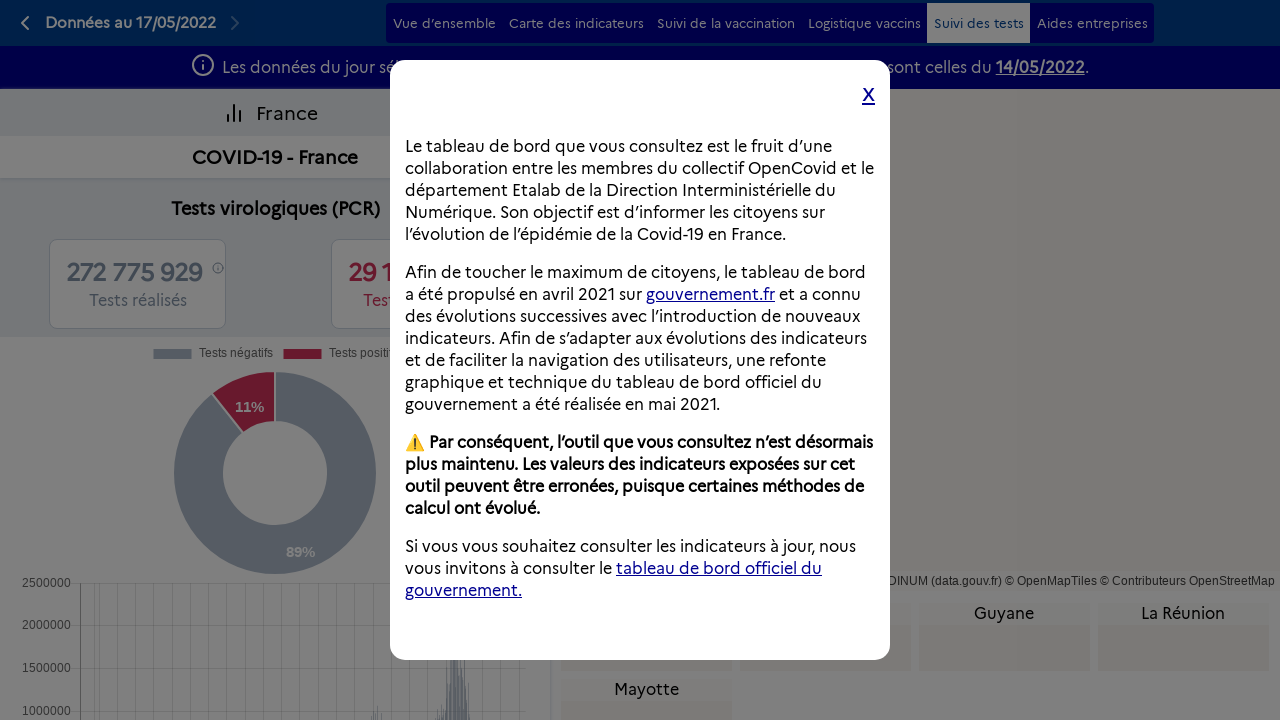

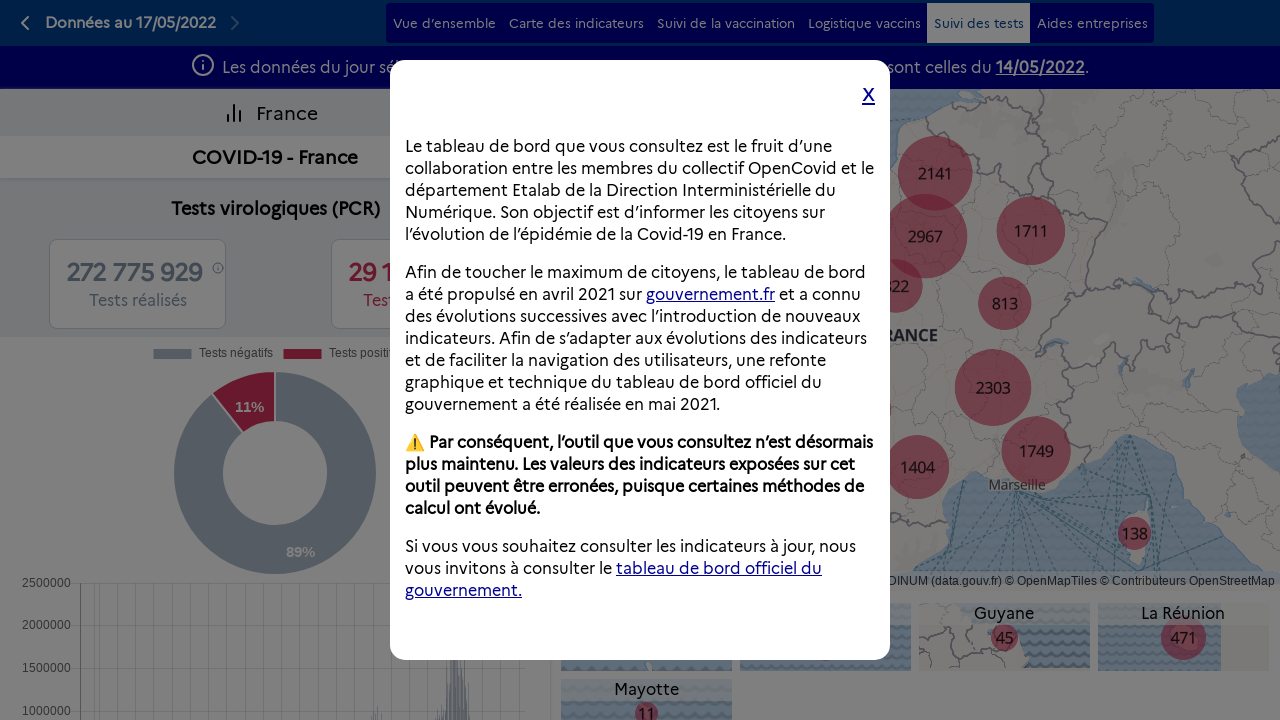